Navigates to a tutorials page and verifies that heading and image elements are present on the page

Starting URL: https://www.tutorialspoint.com/upsc_ias_exams.htm

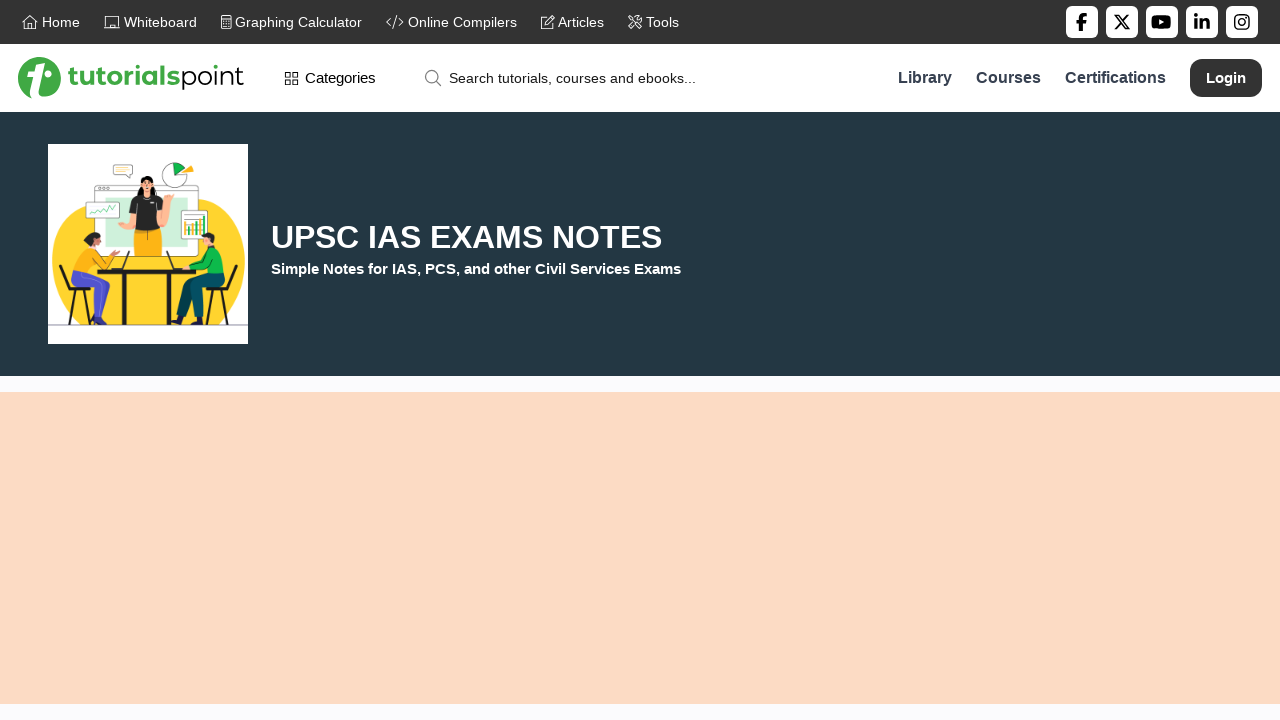

Navigated to UPSC IAS Exams tutorials page
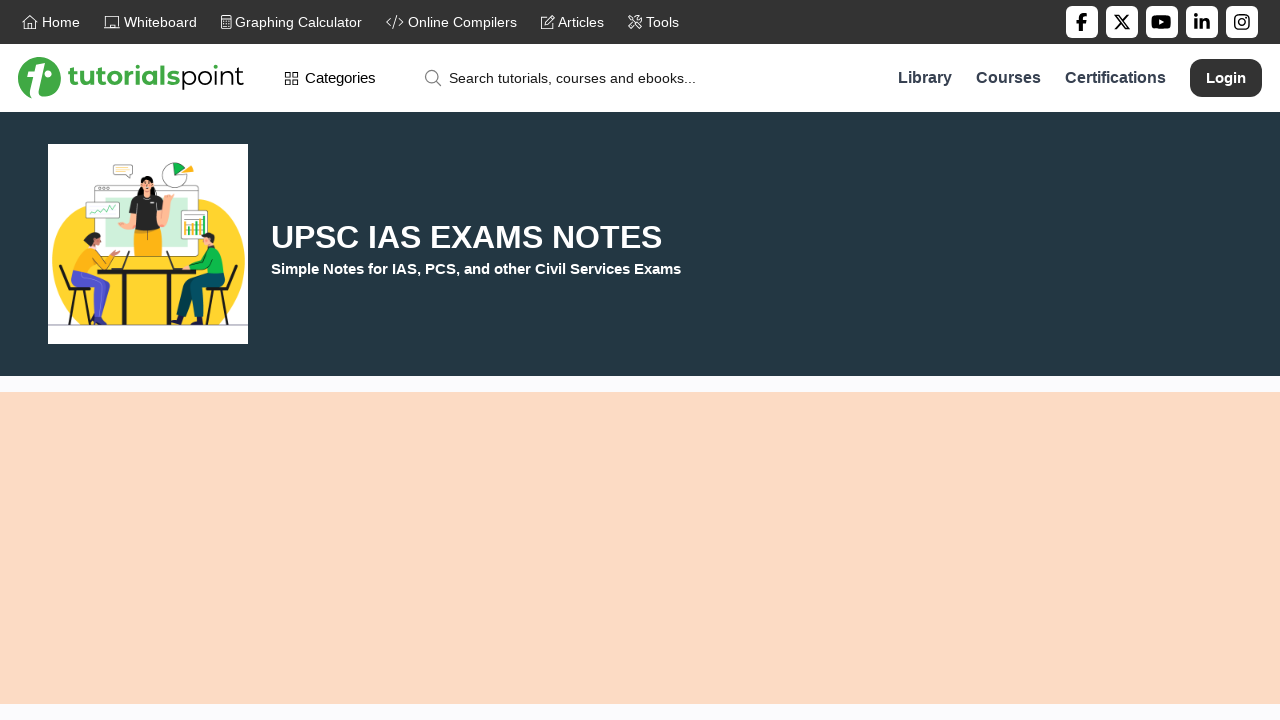

Verified h2 heading element is present on the page
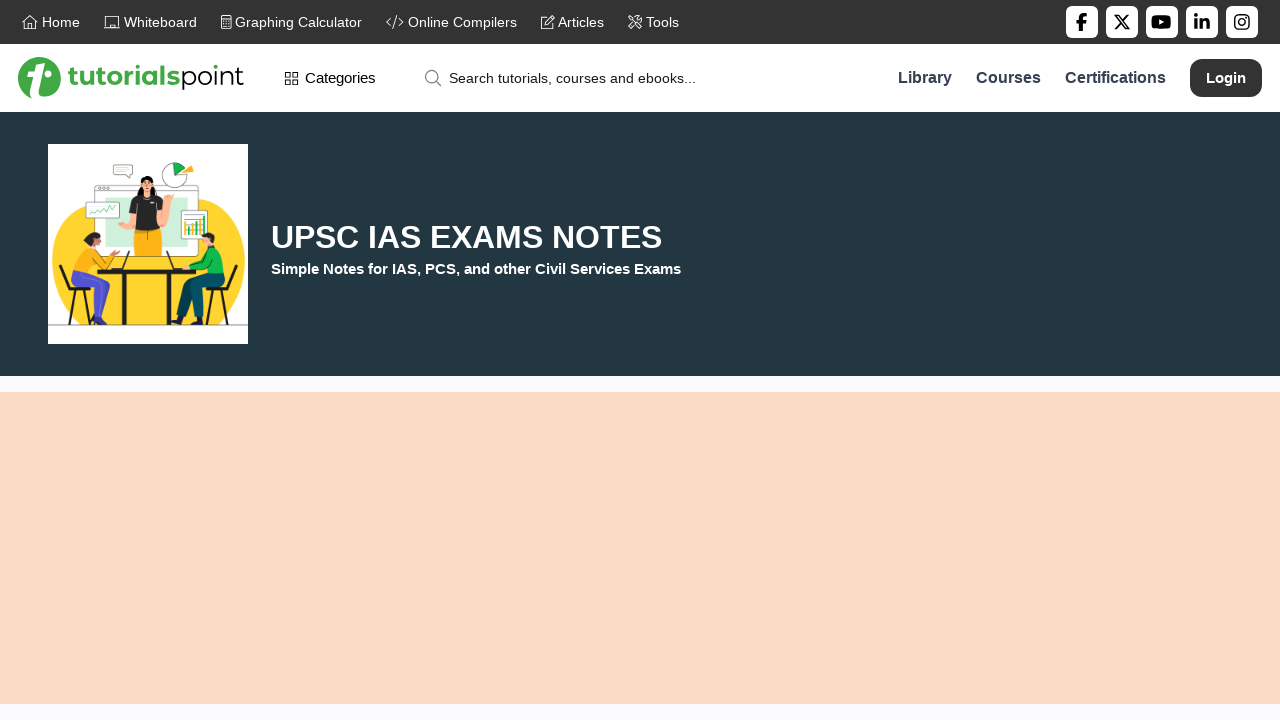

Verified image element is present on the page
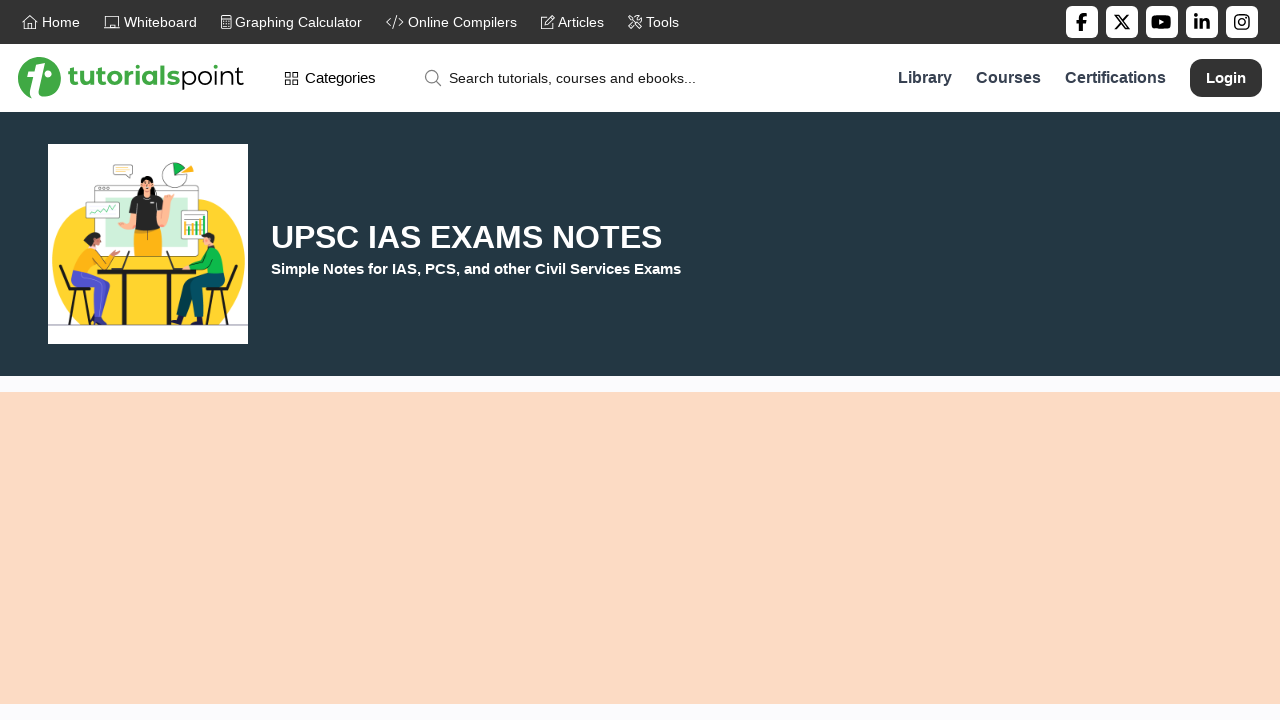

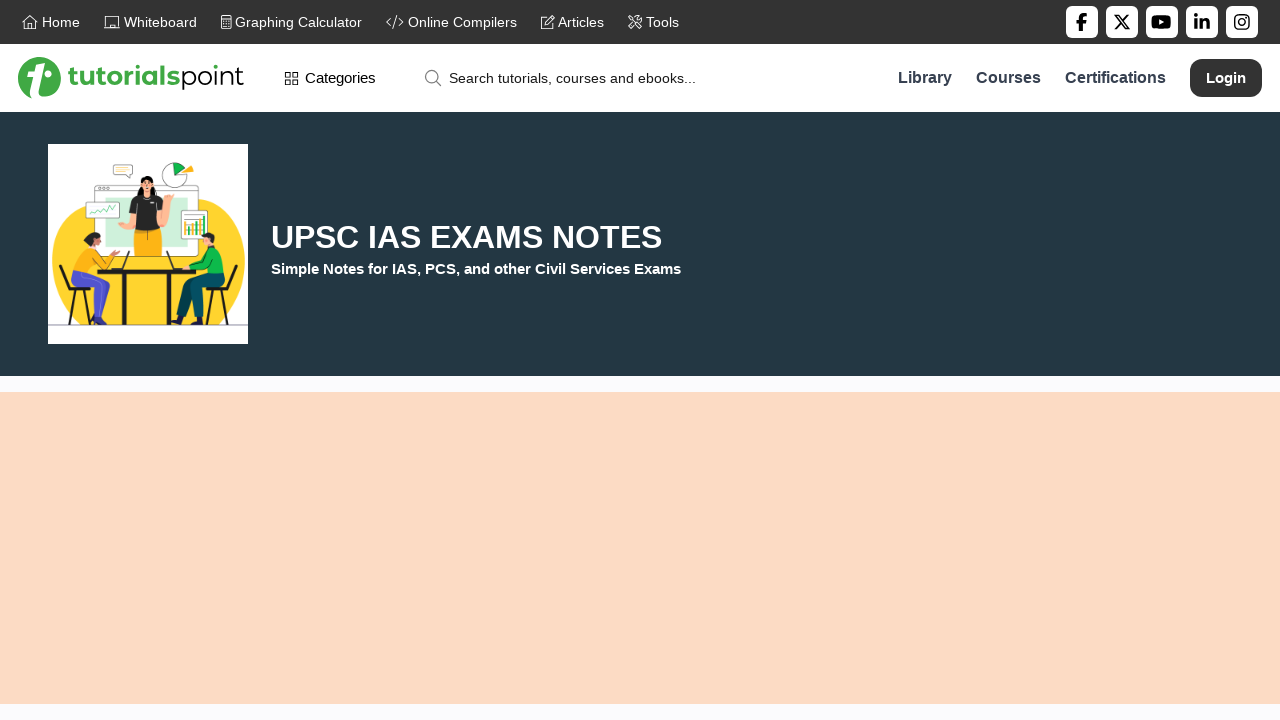